Tests YouTube search functionality by entering a search query "mashup song" into the search box

Starting URL: https://www.youtube.com/

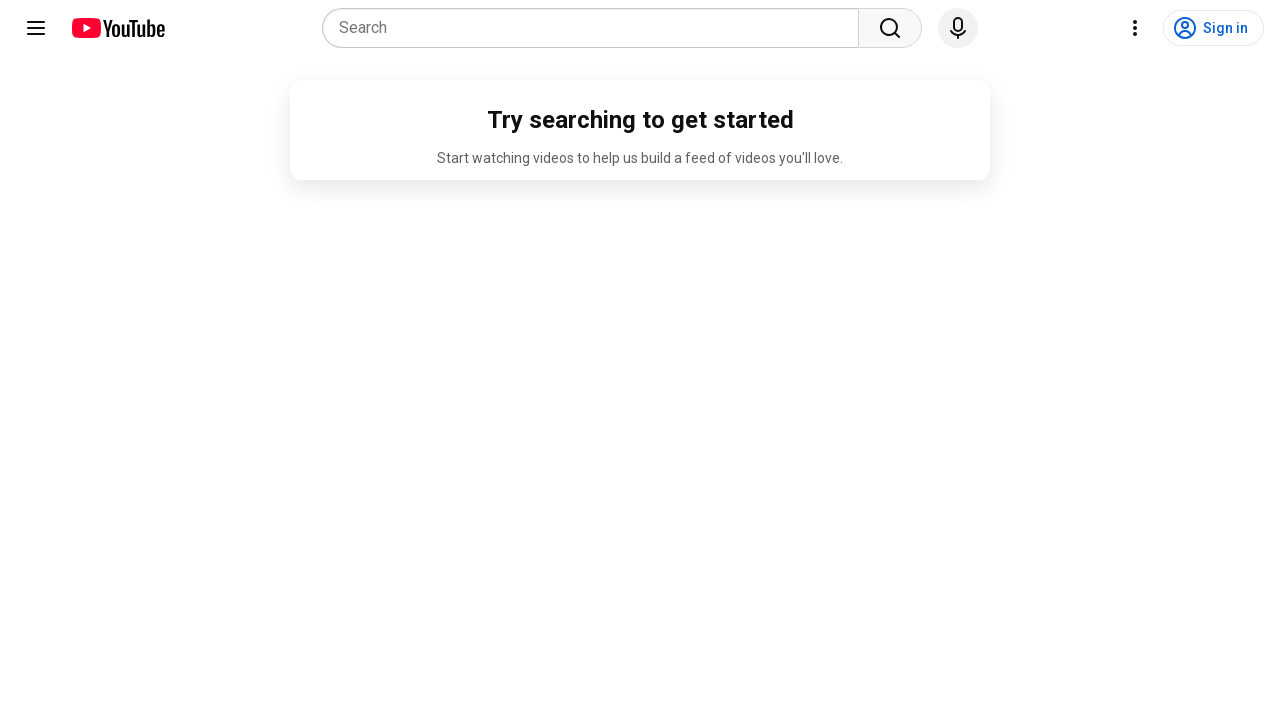

Filled YouTube search box with 'mashup song' on input[name='search_query']
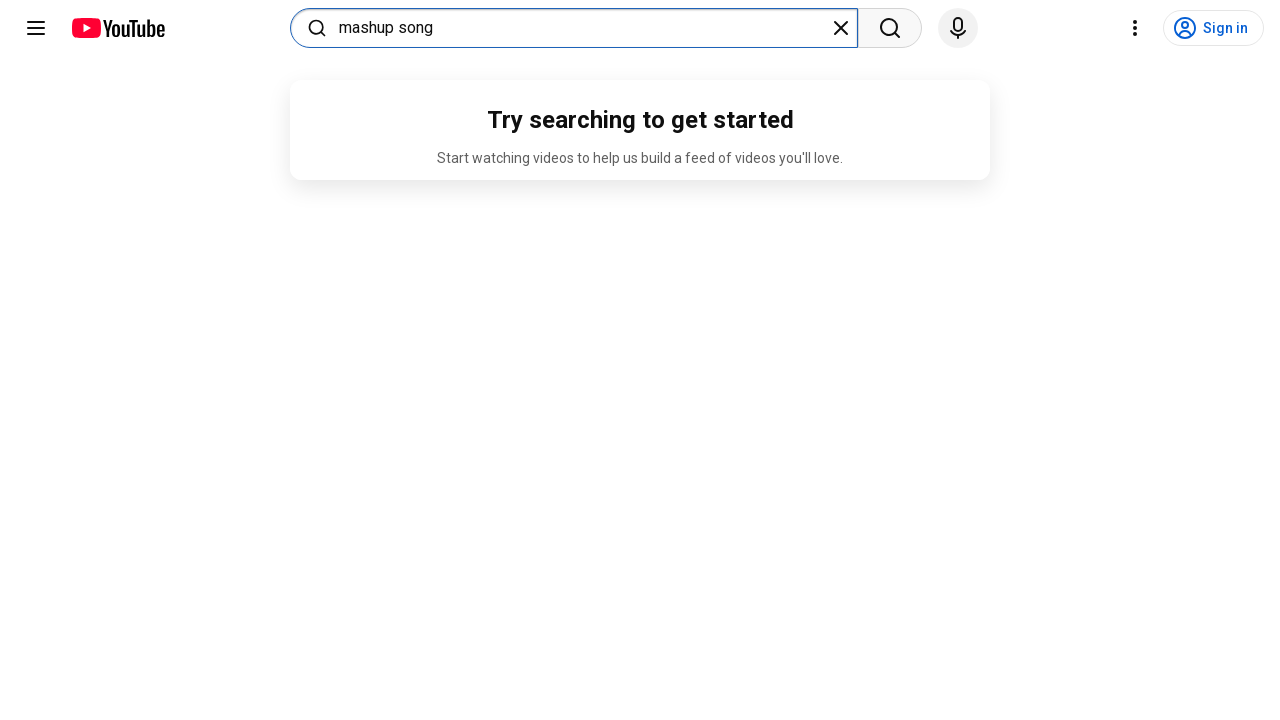

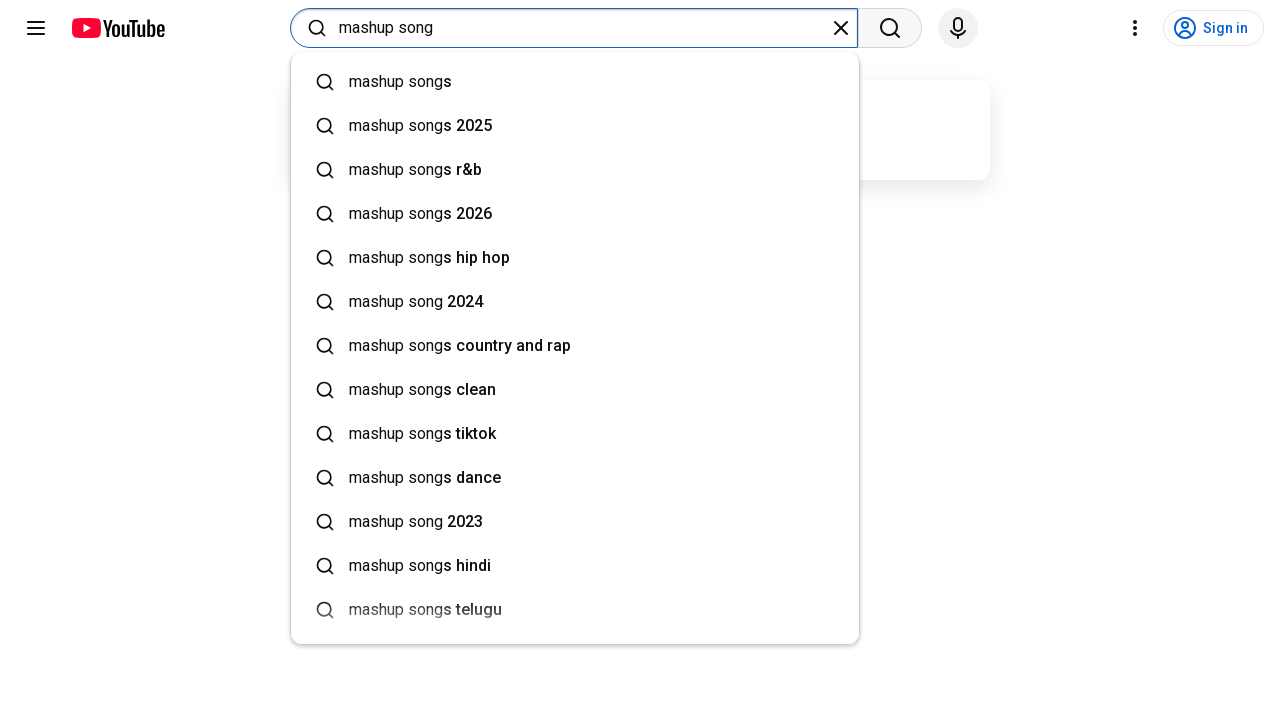